Tests the blog page by navigating to it, verifying the recent posts section is visible, checking that each post title has more than 10 characters, and verifying there are exactly 5 recent posts.

Starting URL: https://practice.sdetunicorns.com/

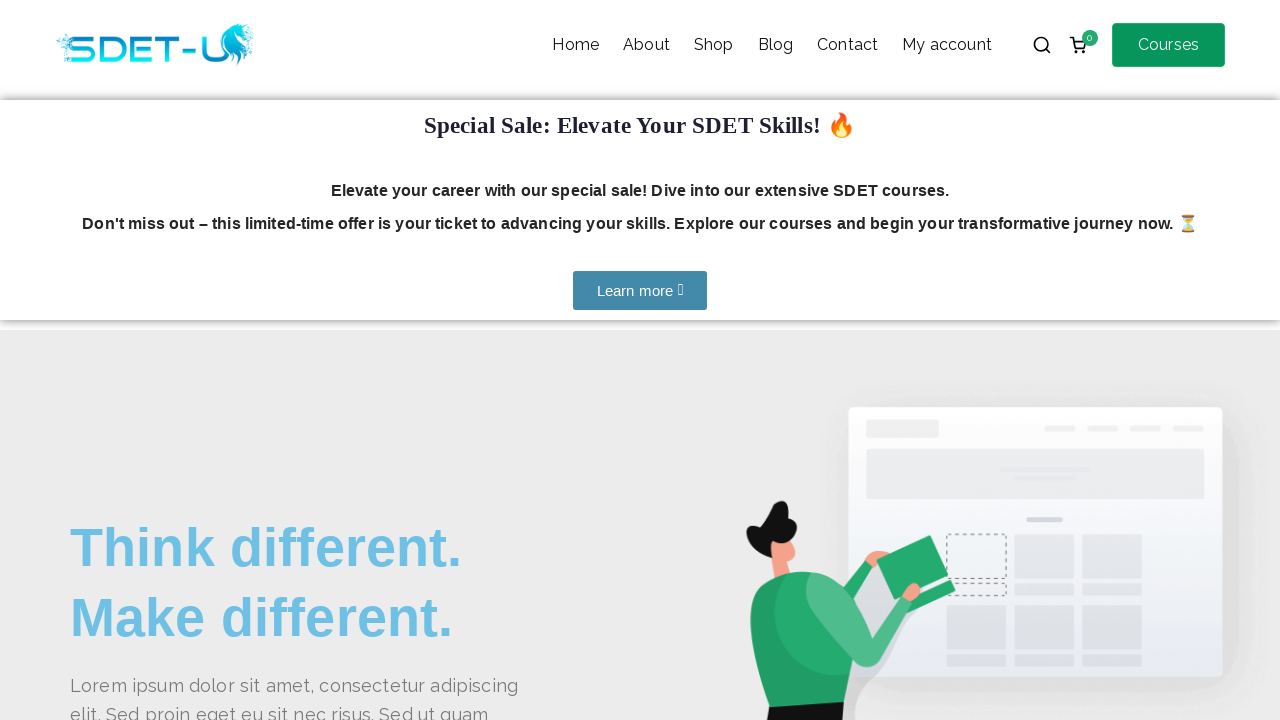

Clicked blog link in menu at (775, 45) on #menu-item-490
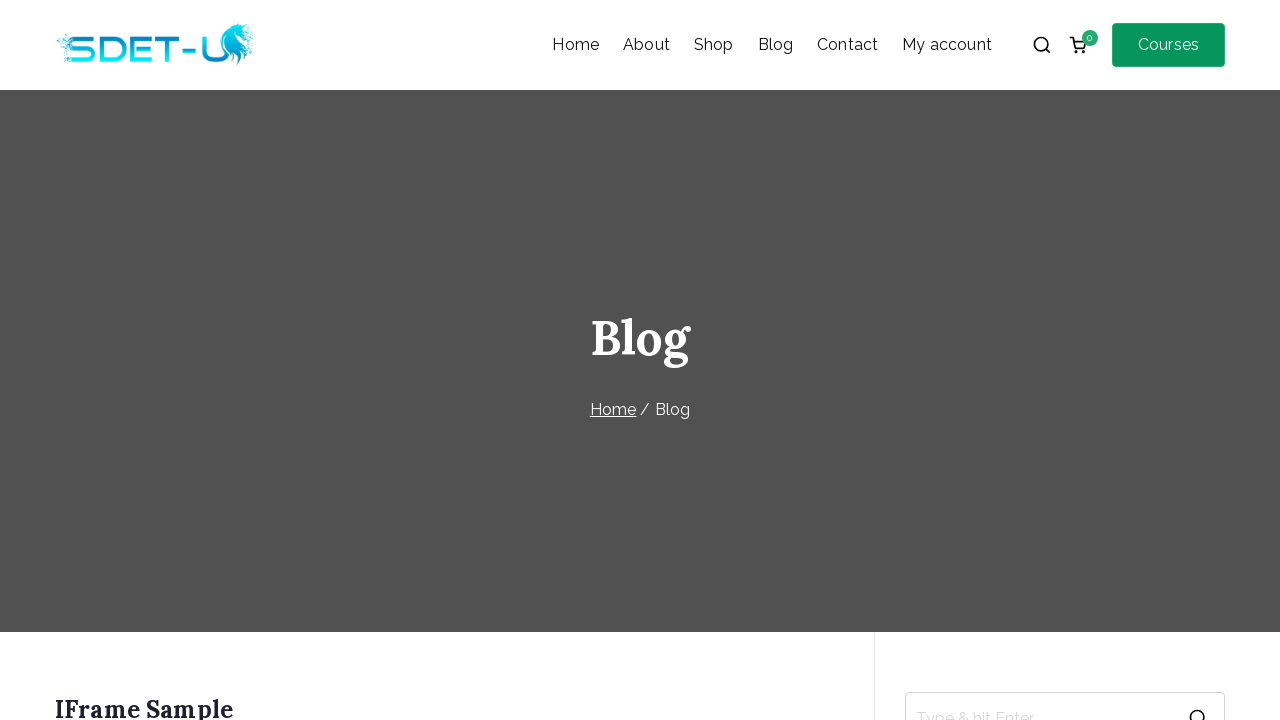

Recent posts section became visible
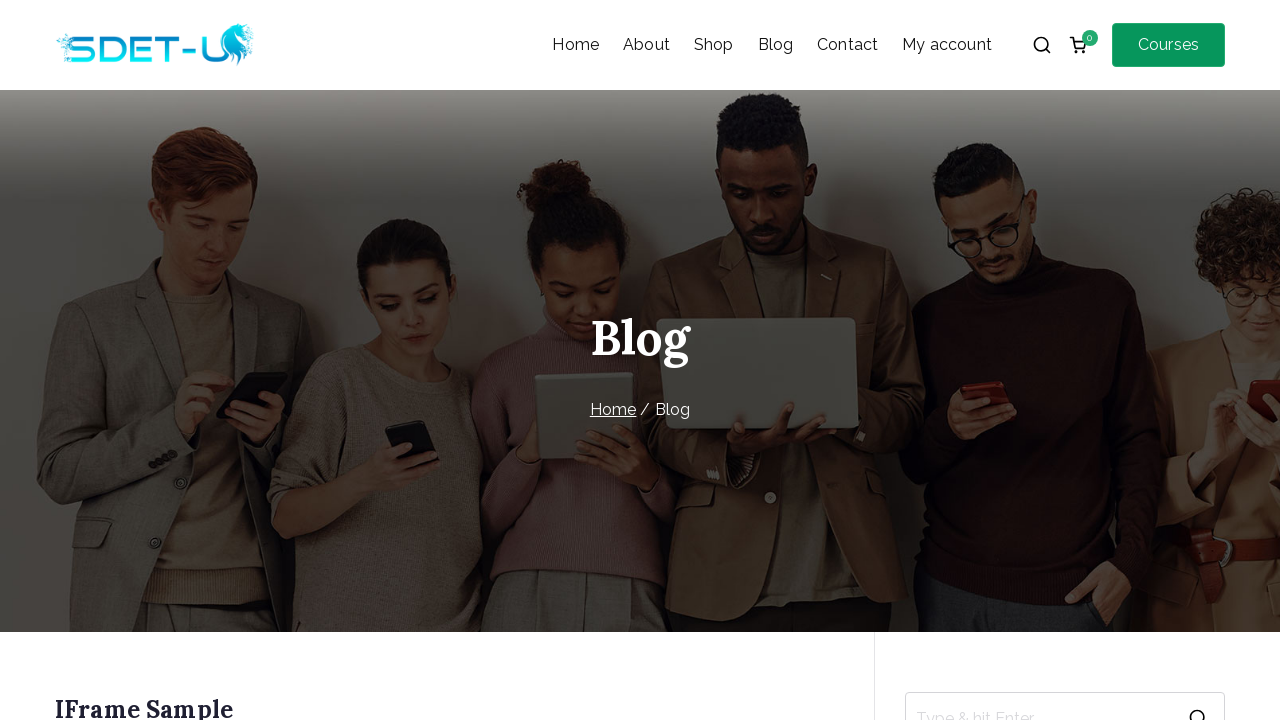

Located all recent post items
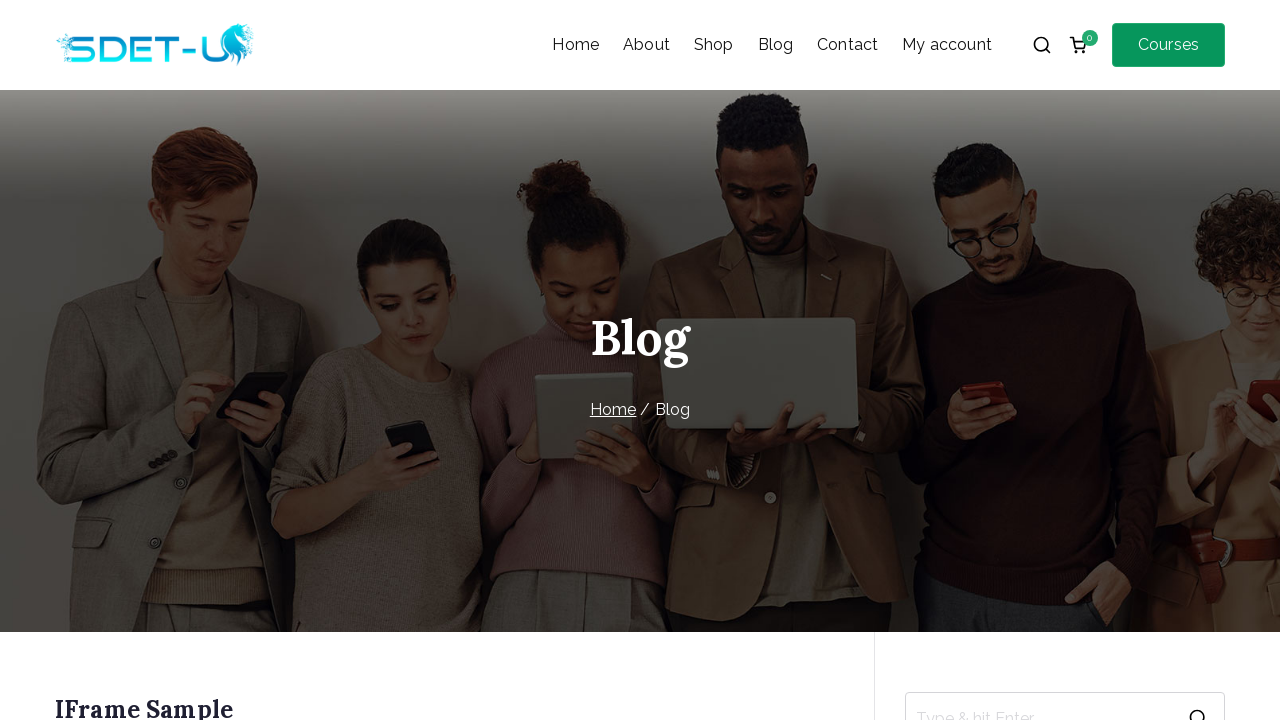

Verified post 0 title has more than 10 characters
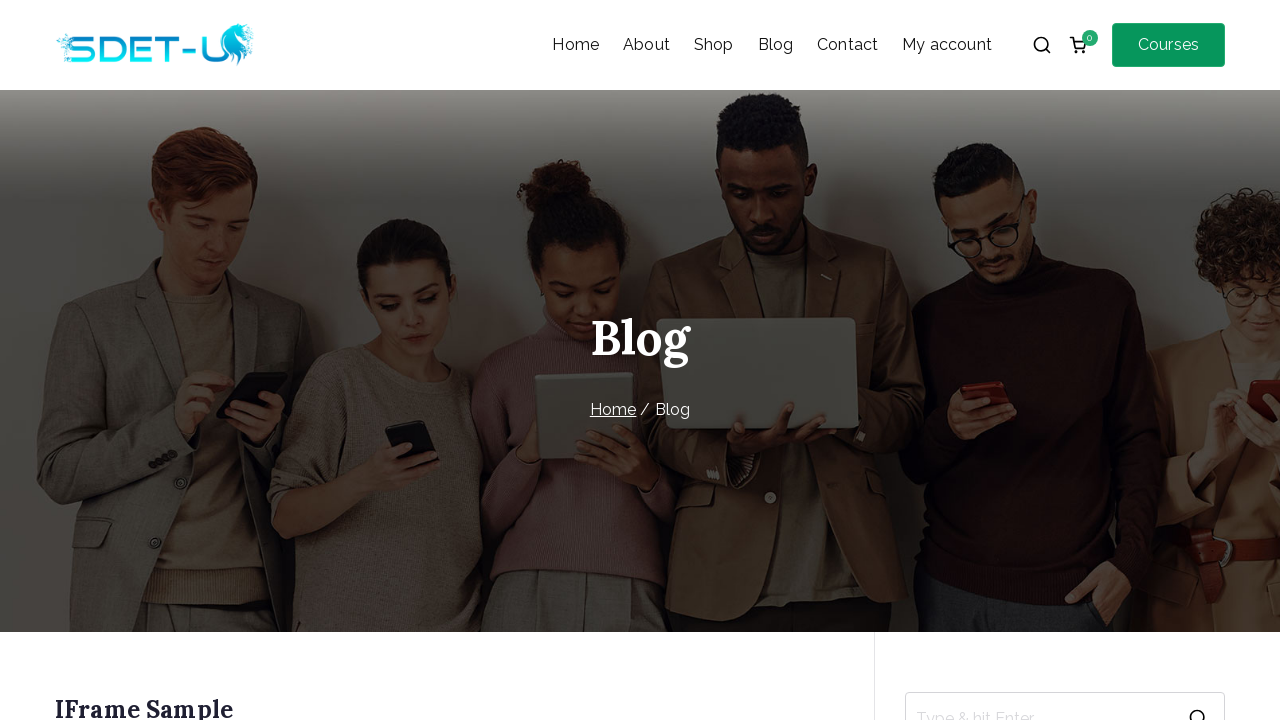

Verified post 1 title has more than 10 characters
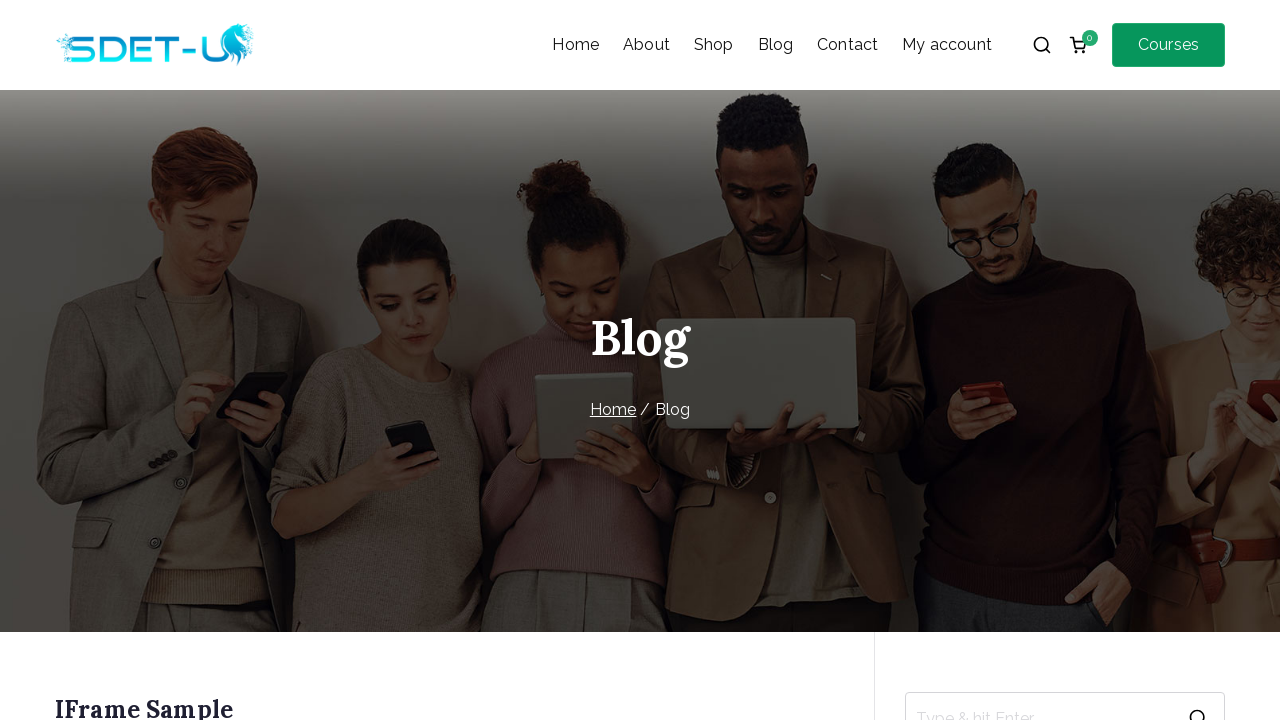

Verified post 2 title has more than 10 characters
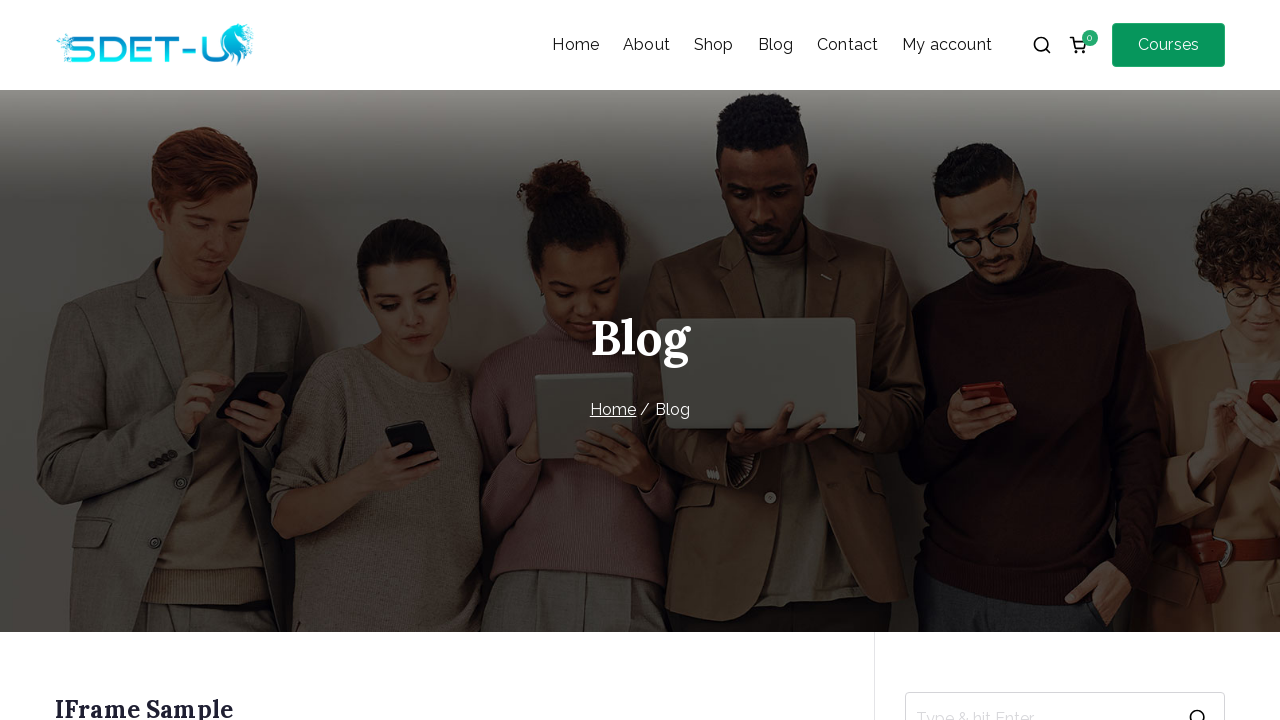

Verified post 3 title has more than 10 characters
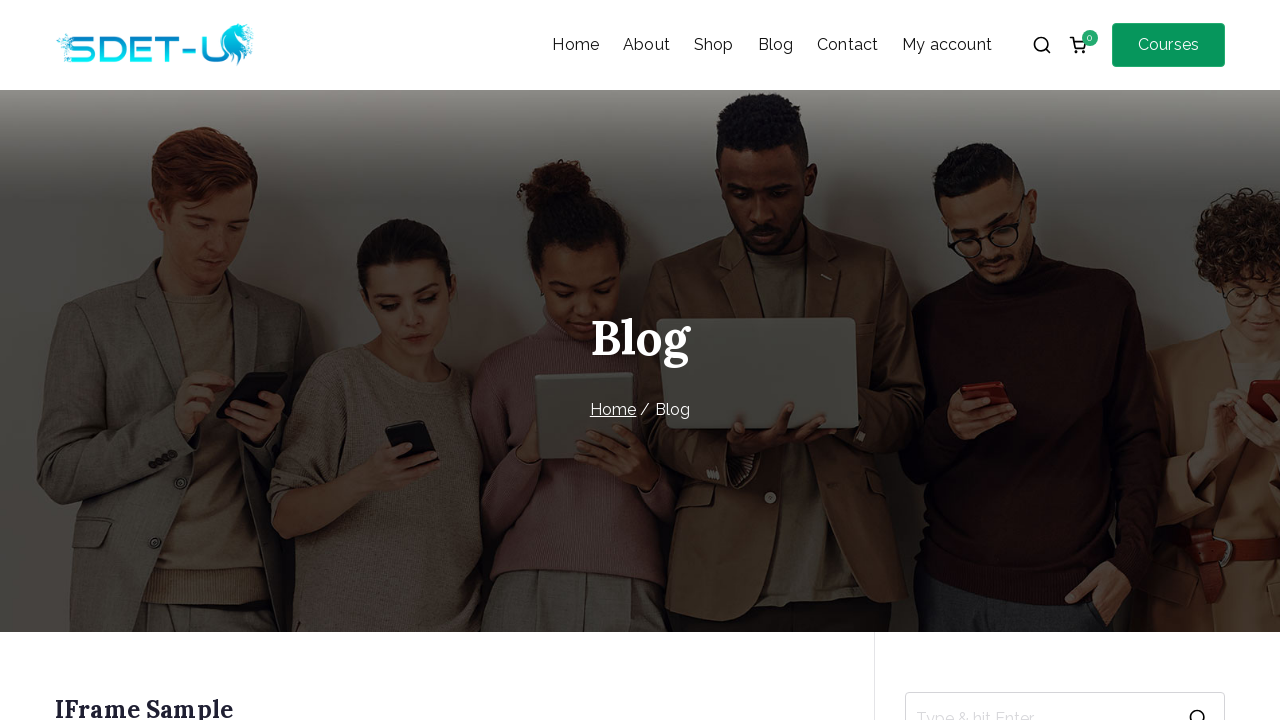

Verified post 4 title has more than 10 characters
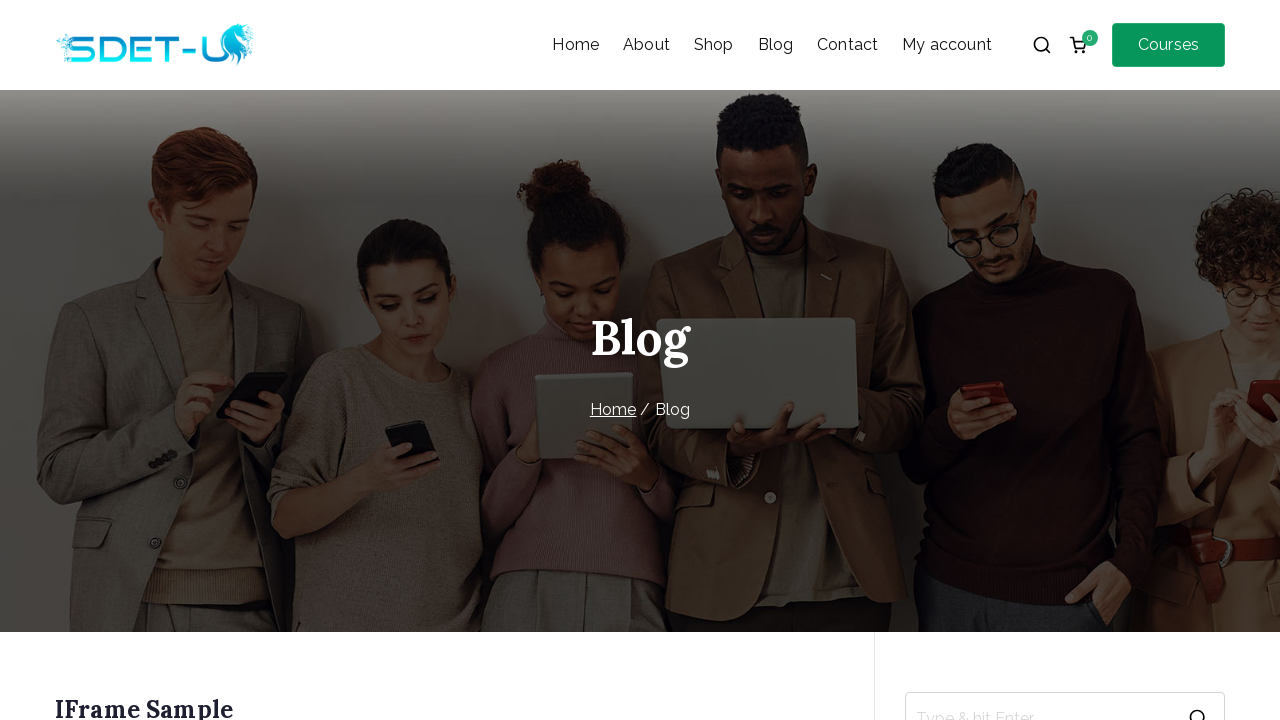

Verified exactly 5 recent posts are displayed
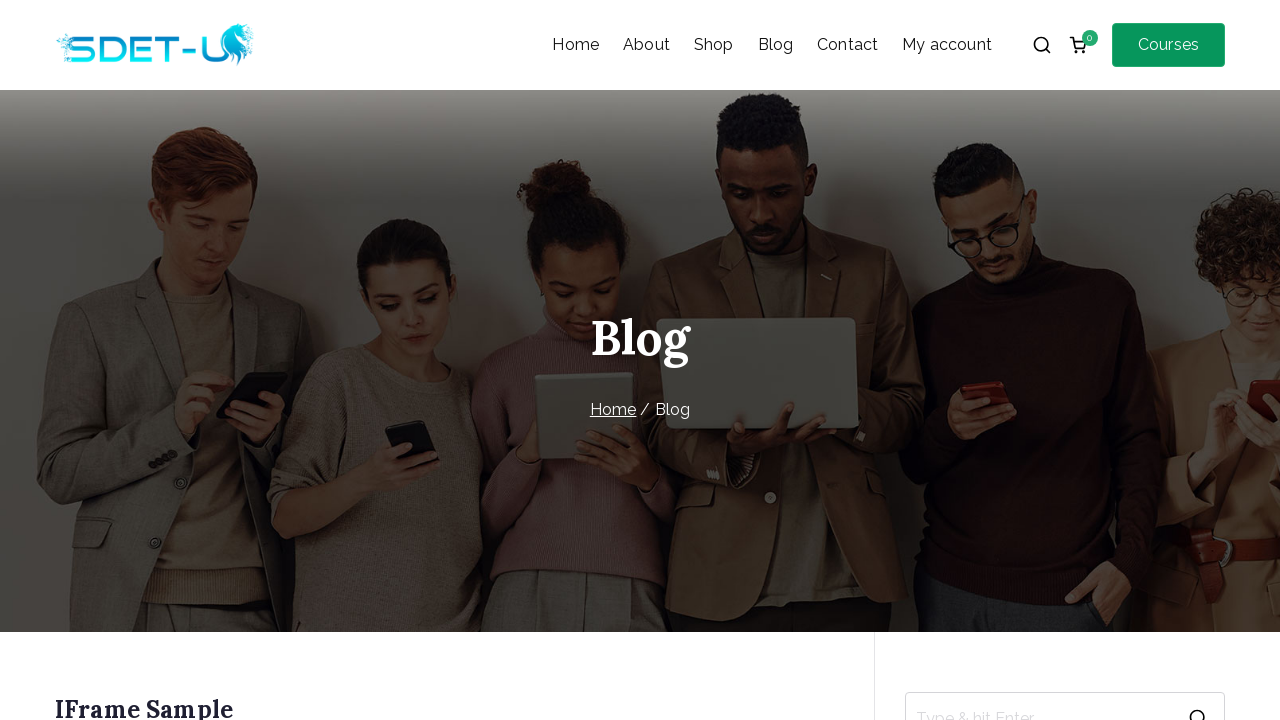

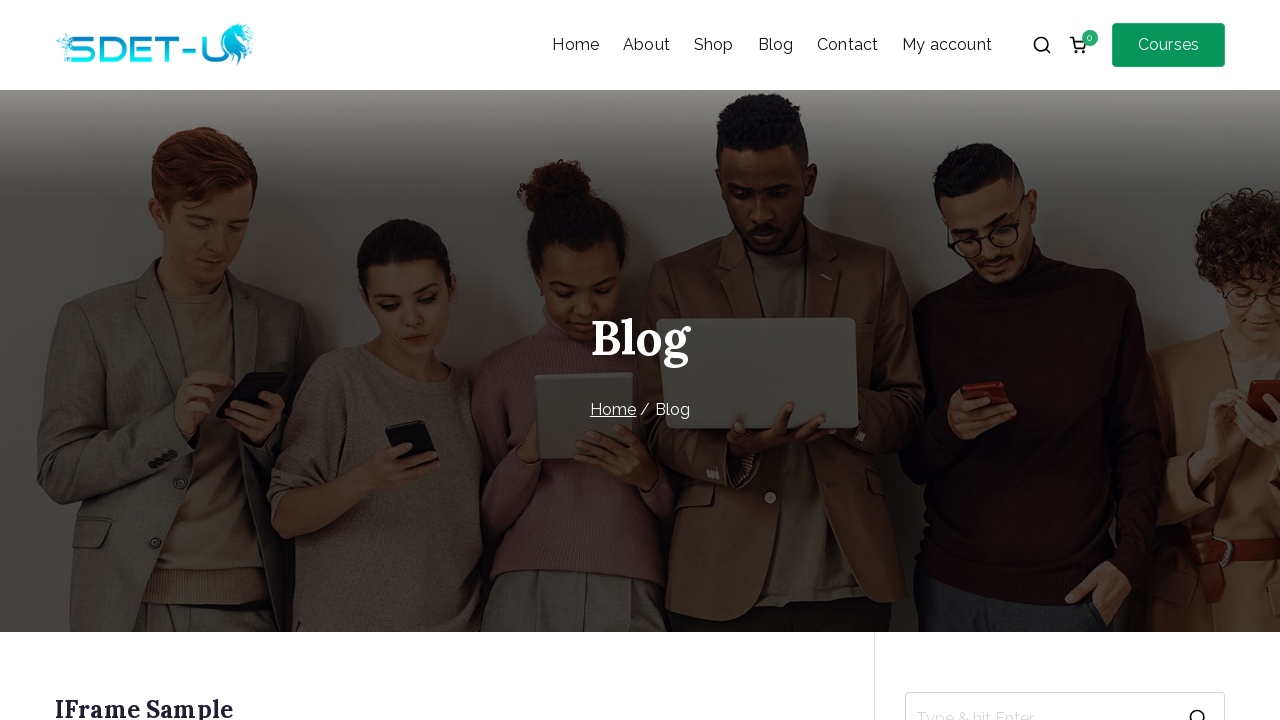